Tests negative case by entering an incorrect password in the prompt and verifying error handling

Starting URL: https://savkk.github.io/selenium-practice/alerts/

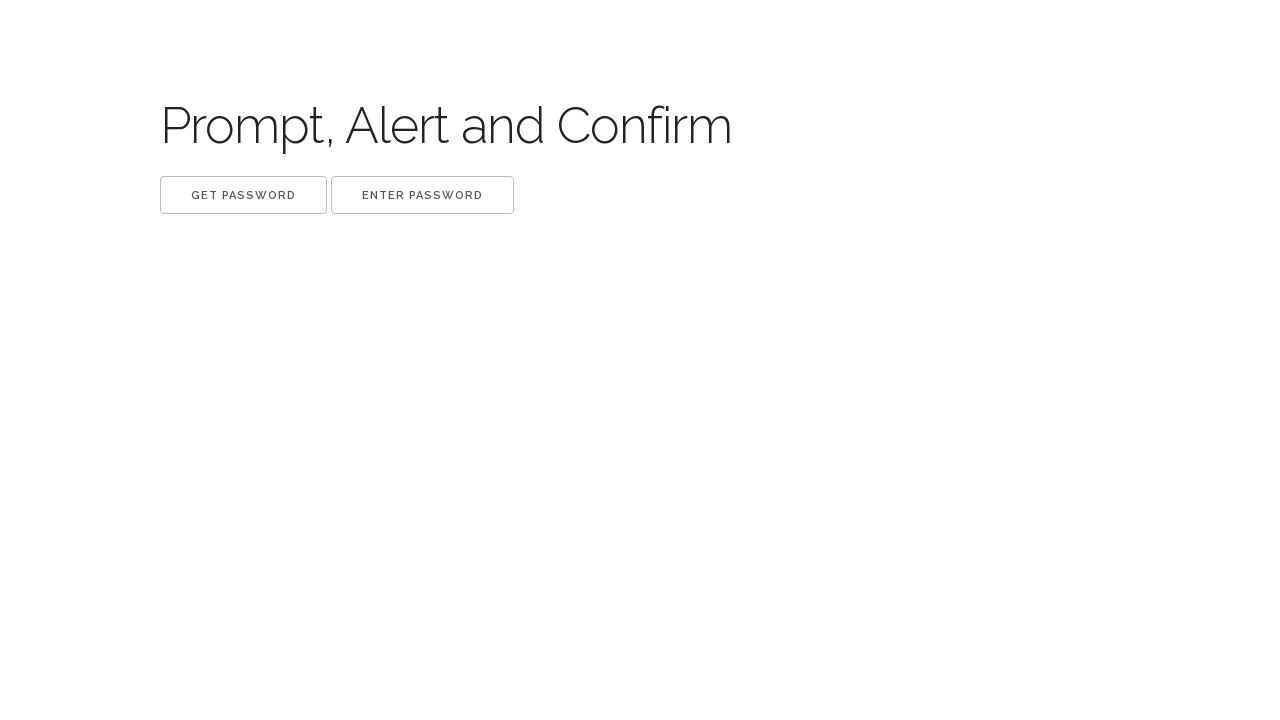

Clicked 'set' button and entered incorrect password 'falsePassword' in prompt dialog at (422, 195) on .set
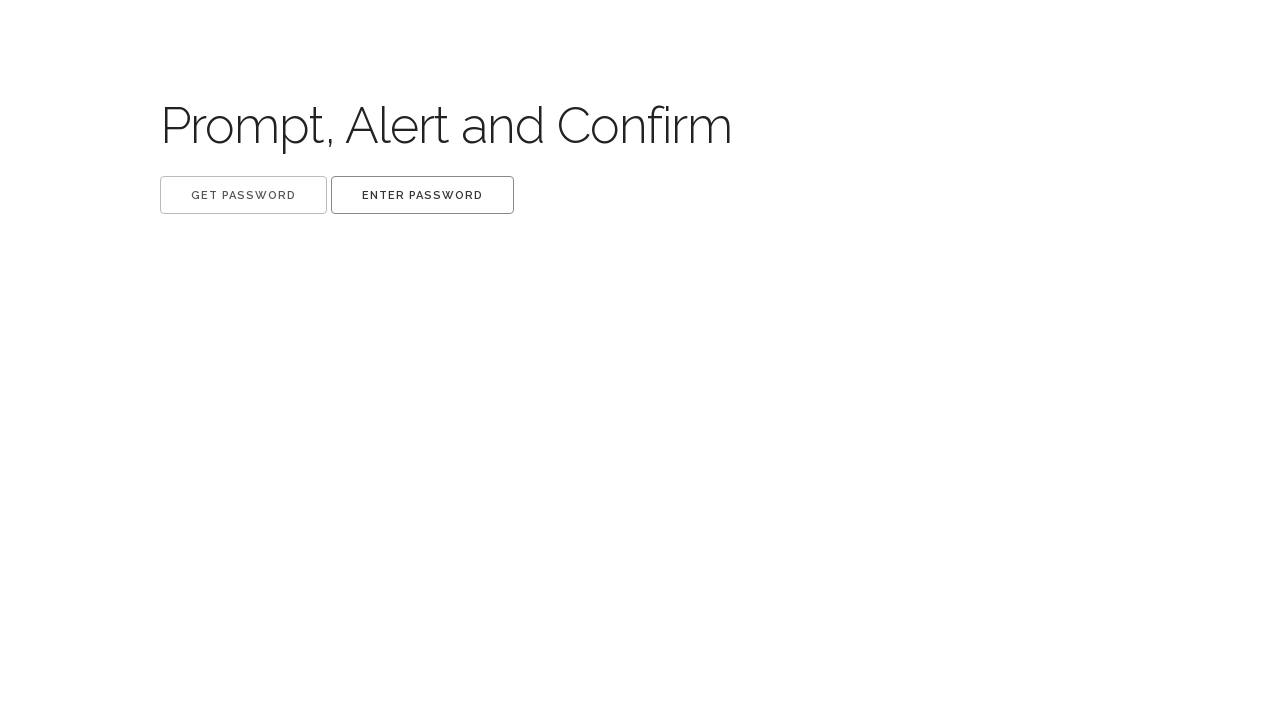

Waited 1000ms for page to update after incorrect password submission
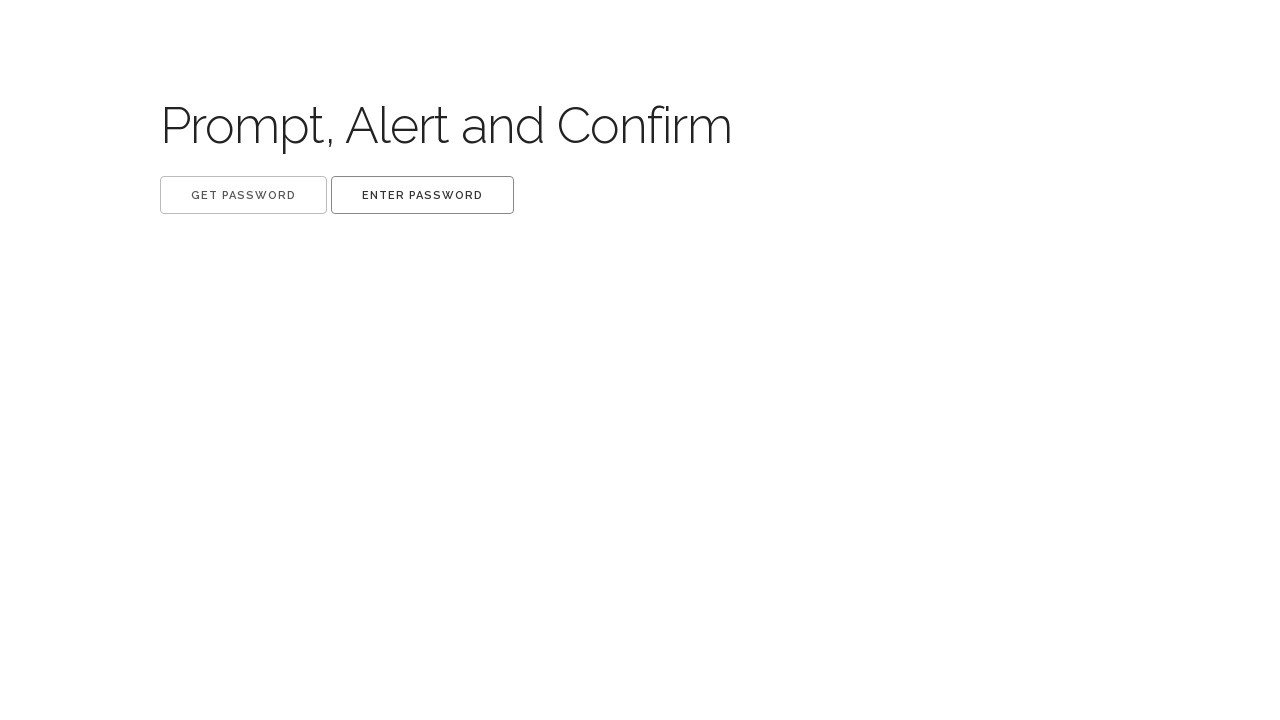

Verified that URL remains on the alerts practice page
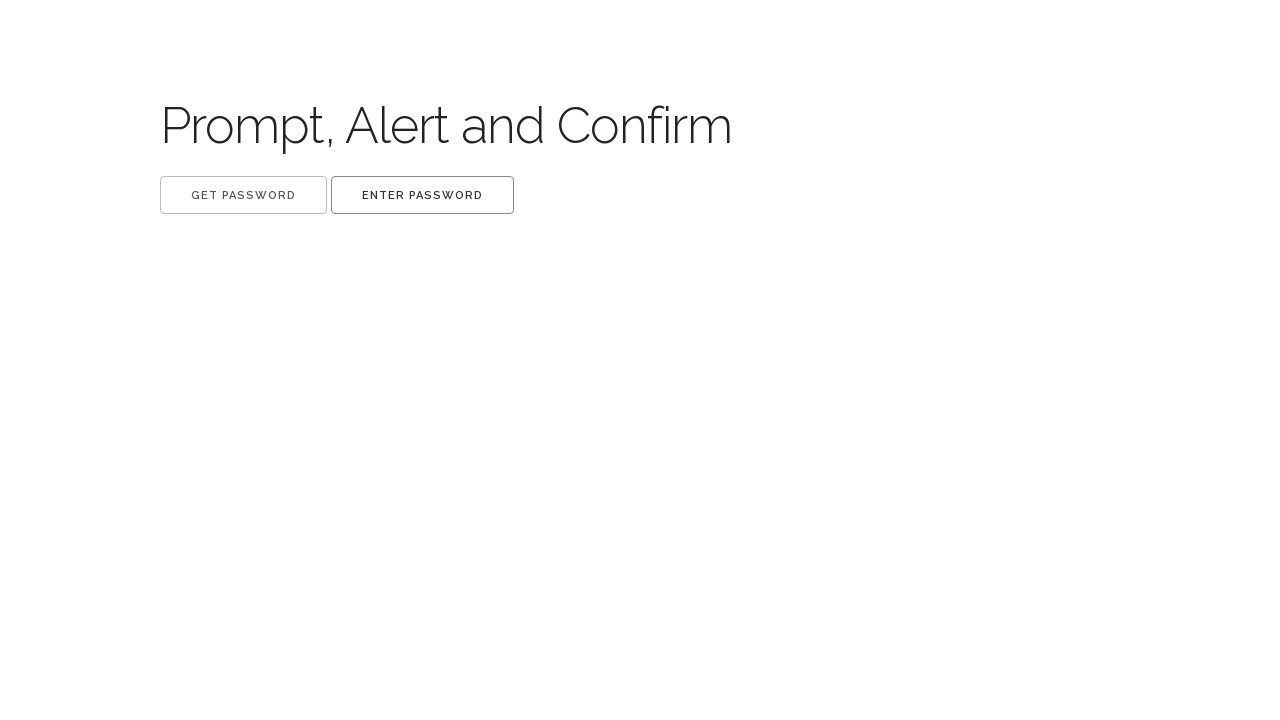

Verified that '.get' button is still enabled
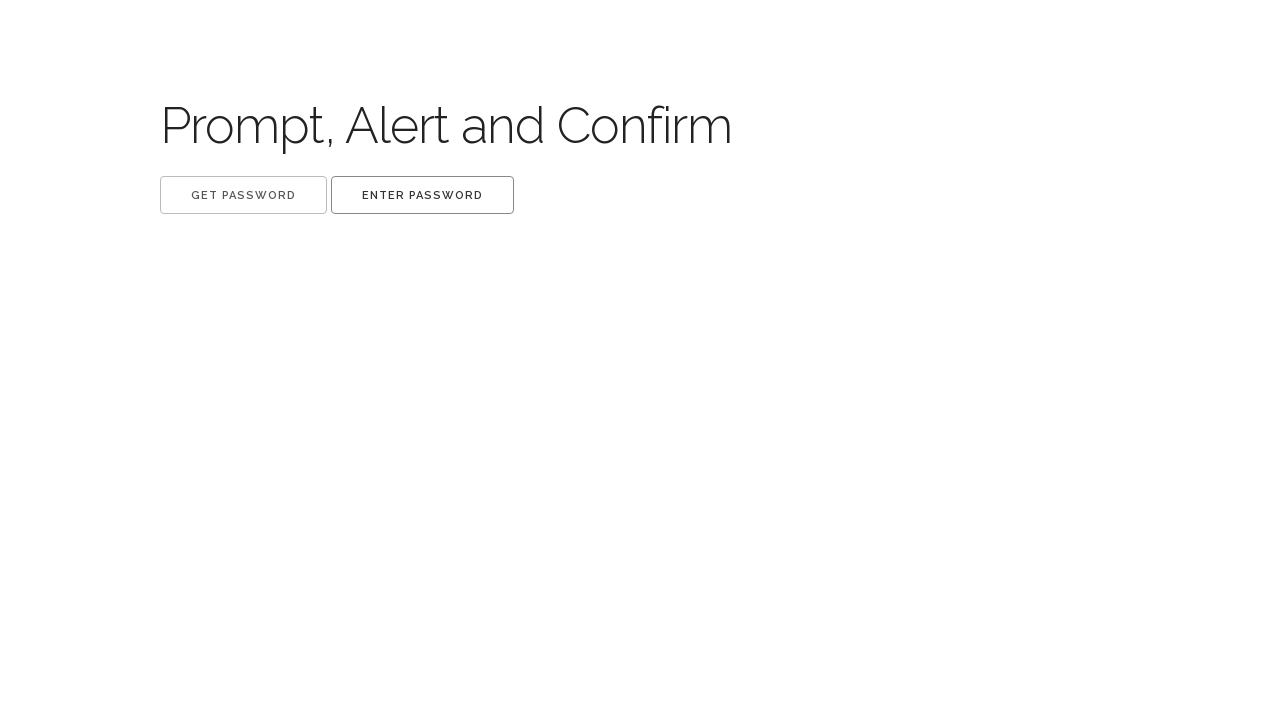

Verified that '.set' button is still enabled
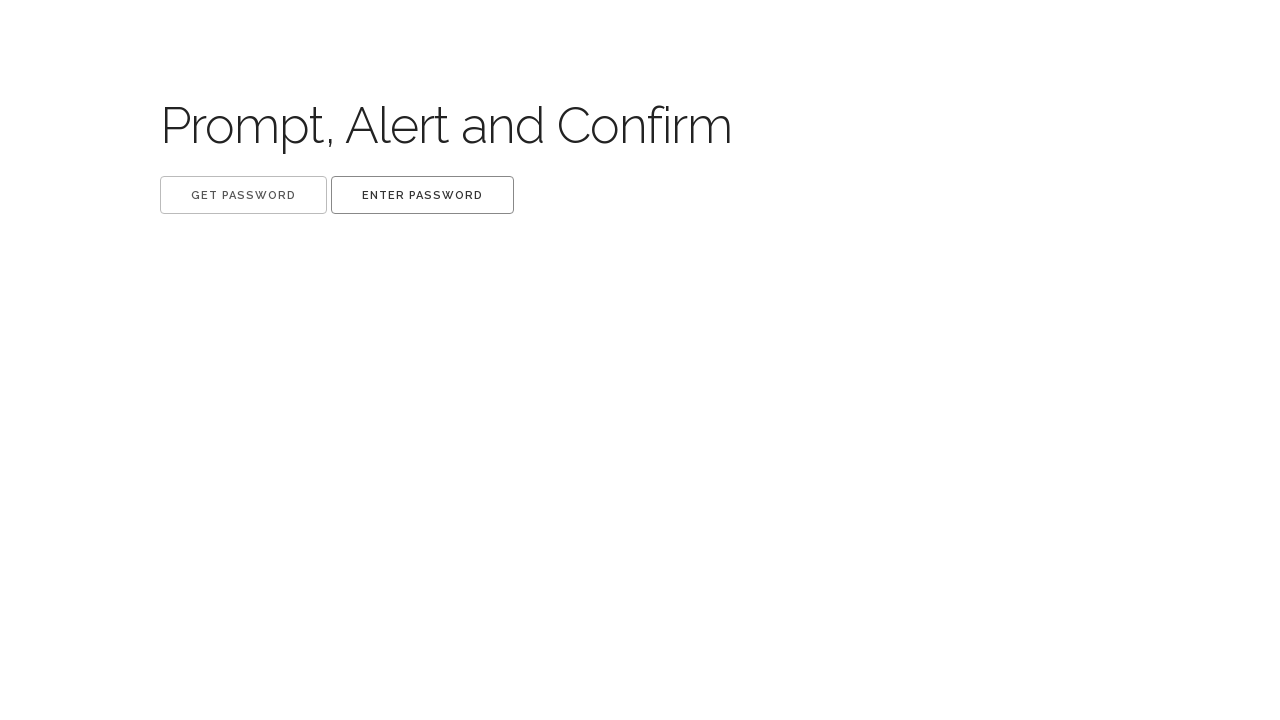

Verified that 'Great!' success message is not present
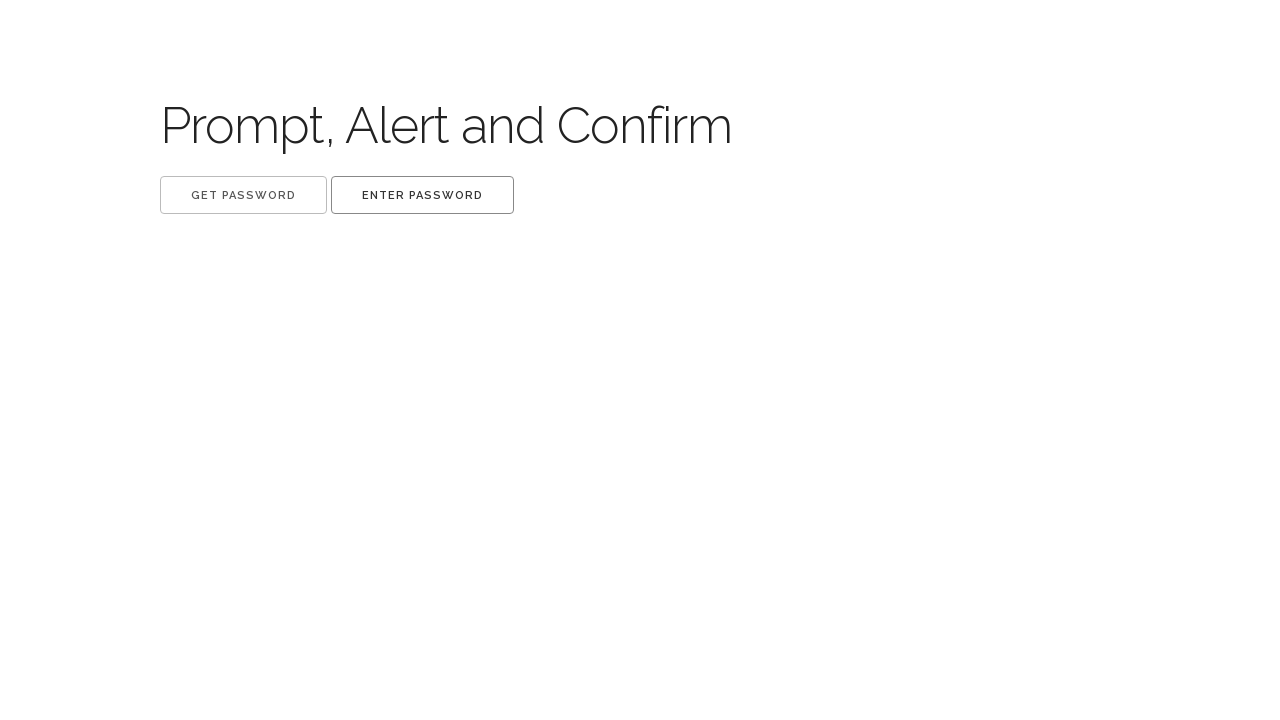

Verified that '.return' button is not present after incorrect password
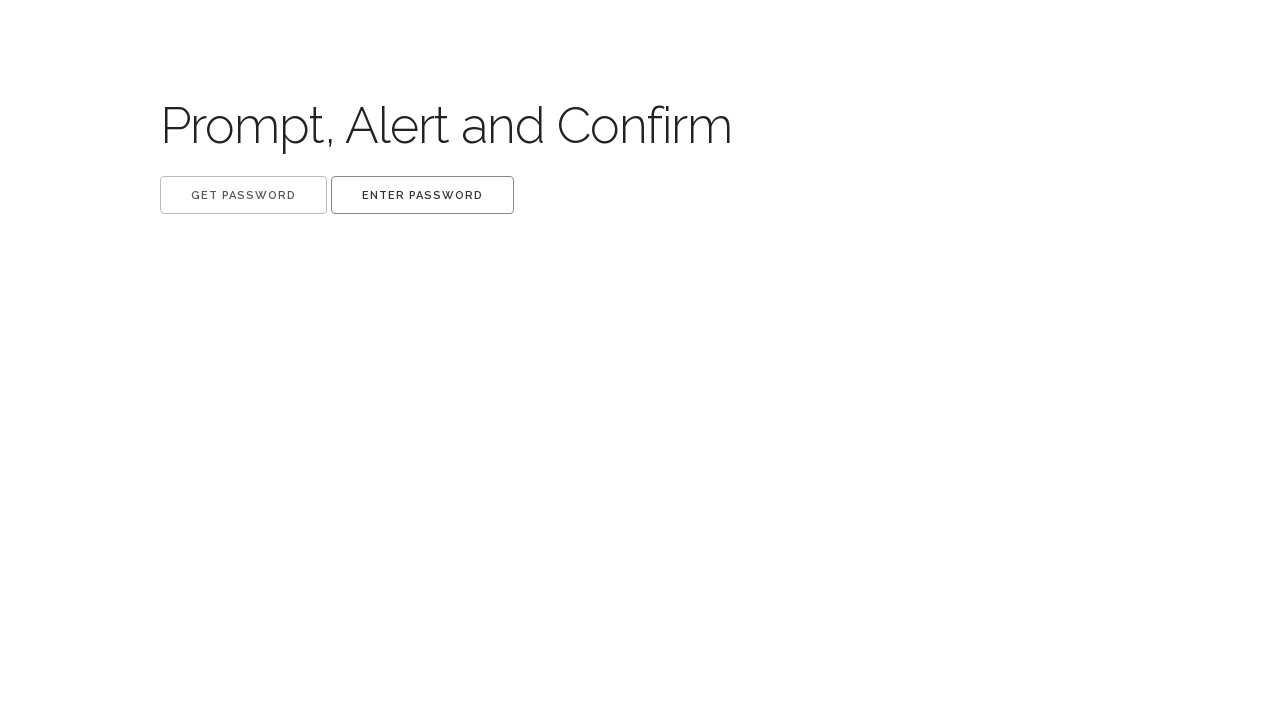

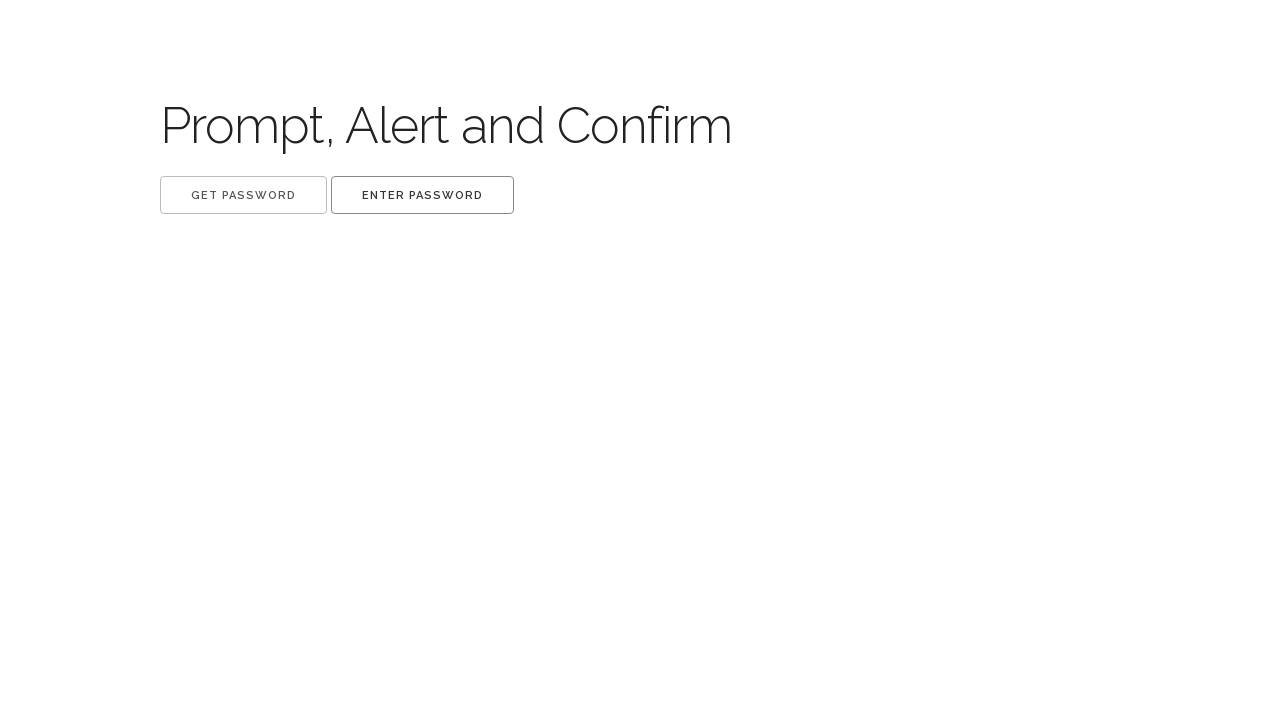